Tests the contact form submission by filling in name, email, and message fields, then clicking submit. This test uses a parameterized email address.

Starting URL: https://shopdemo-alex-hot.koyeb.app/

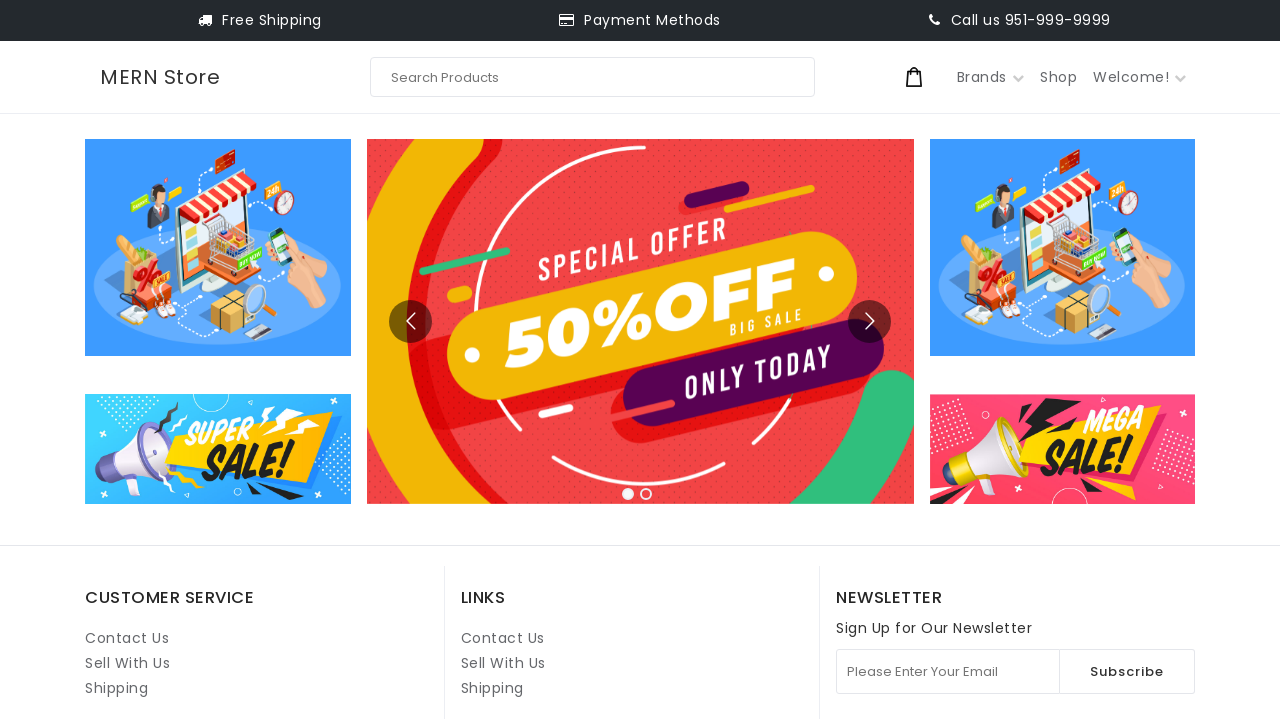

Clicked Contact Us link at (503, 638) on internal:role=link[name="Contact Us"i] >> nth=1
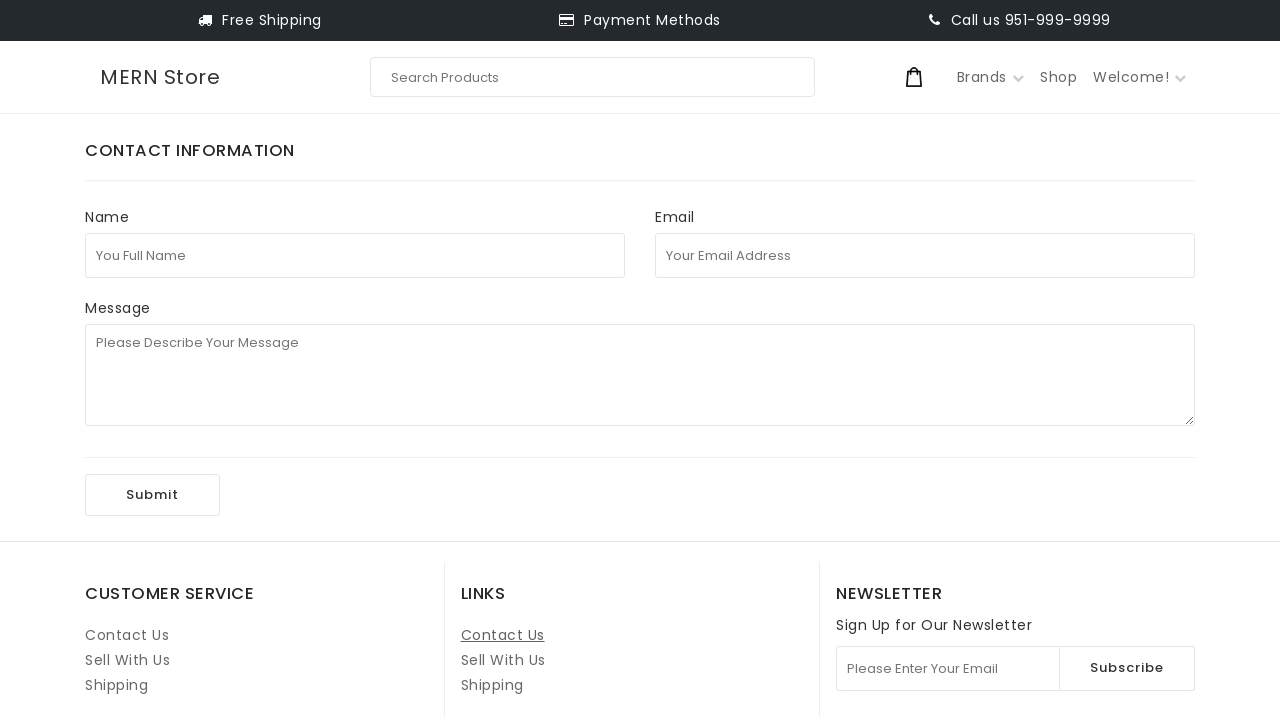

Clicked full name field at (355, 255) on internal:attr=[placeholder="You Full Name"i]
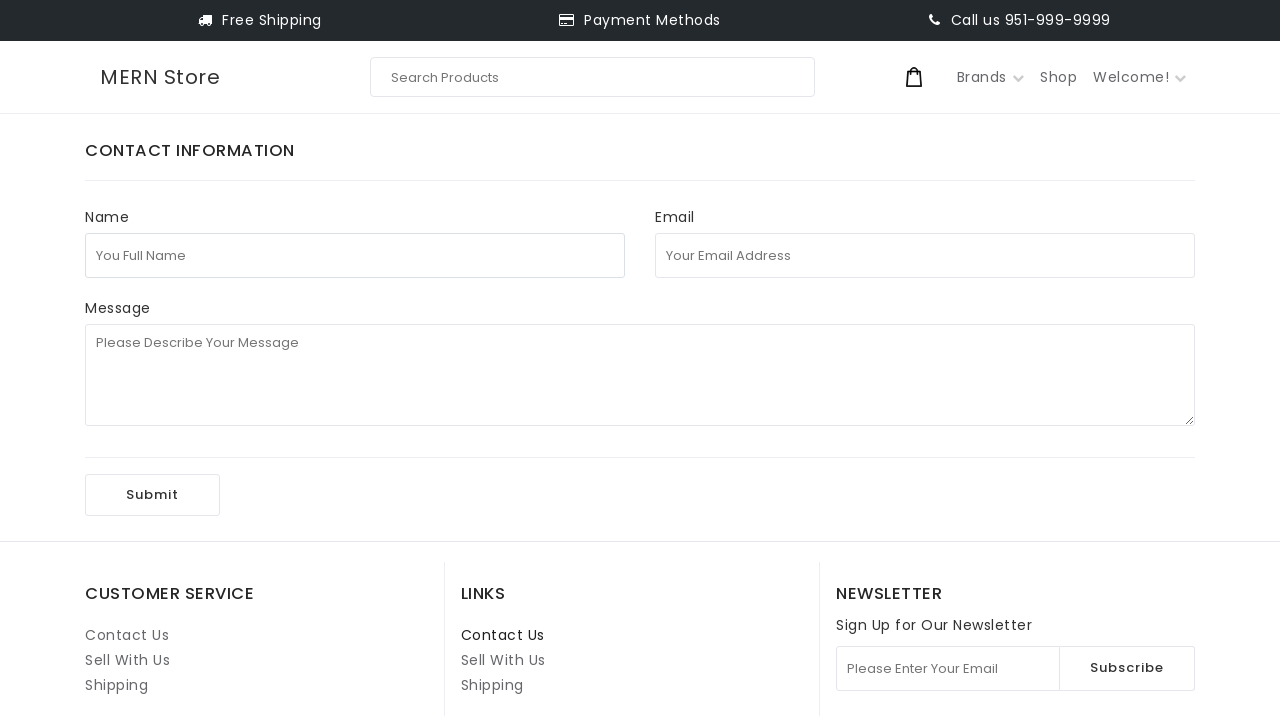

Filled full name field with 'test123' on internal:attr=[placeholder="You Full Name"i]
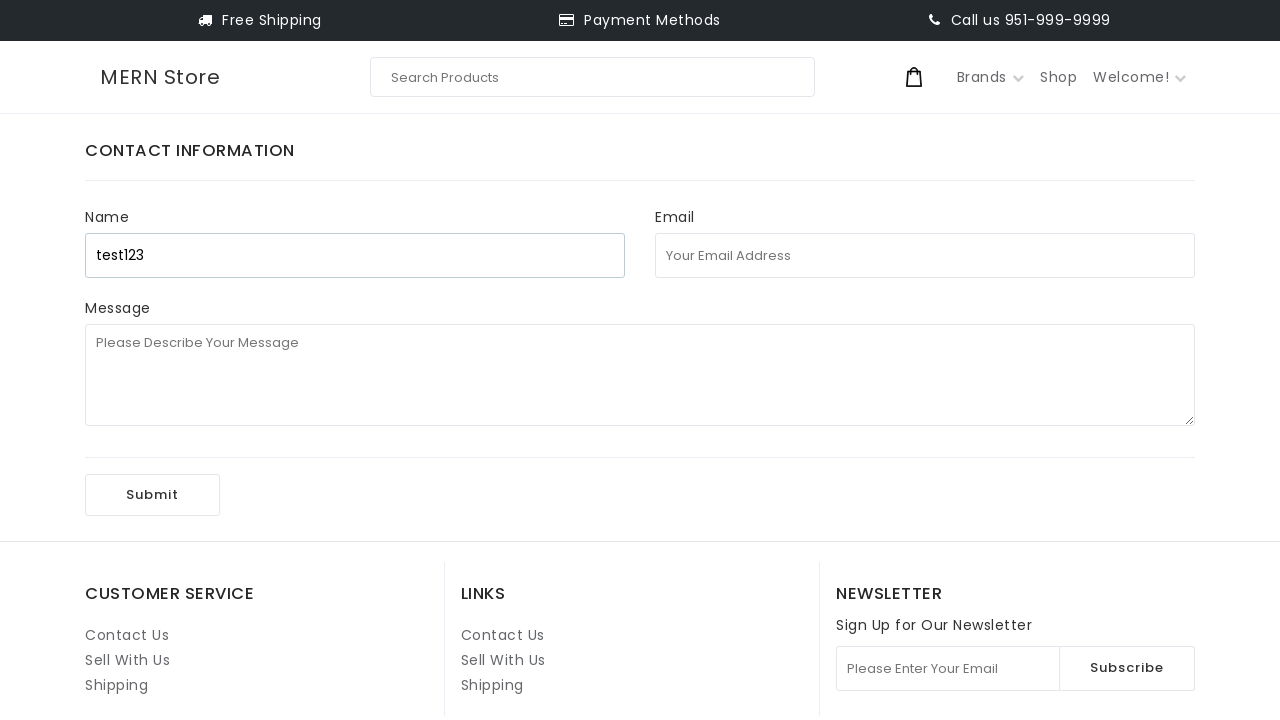

Clicked email address field at (925, 255) on internal:attr=[placeholder="Your Email Address"i]
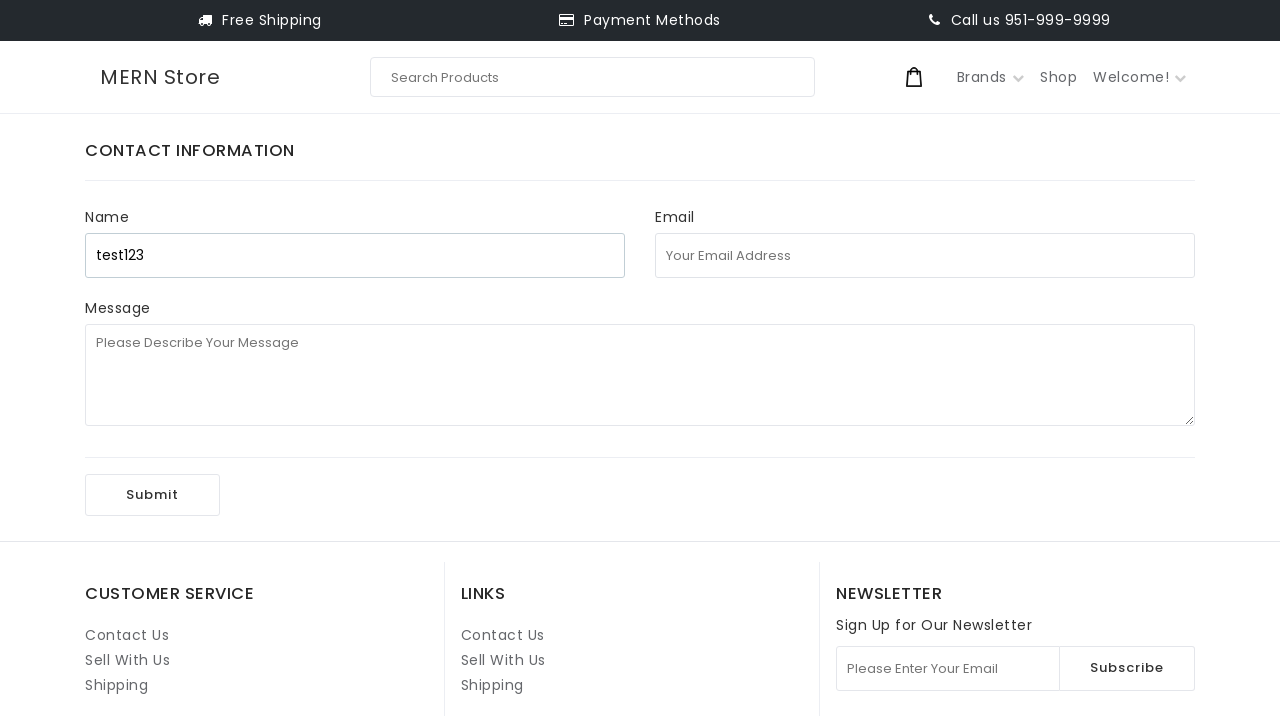

Filled email address field with parameterized email 'test92847439847@uuu.com' on internal:attr=[placeholder="Your Email Address"i]
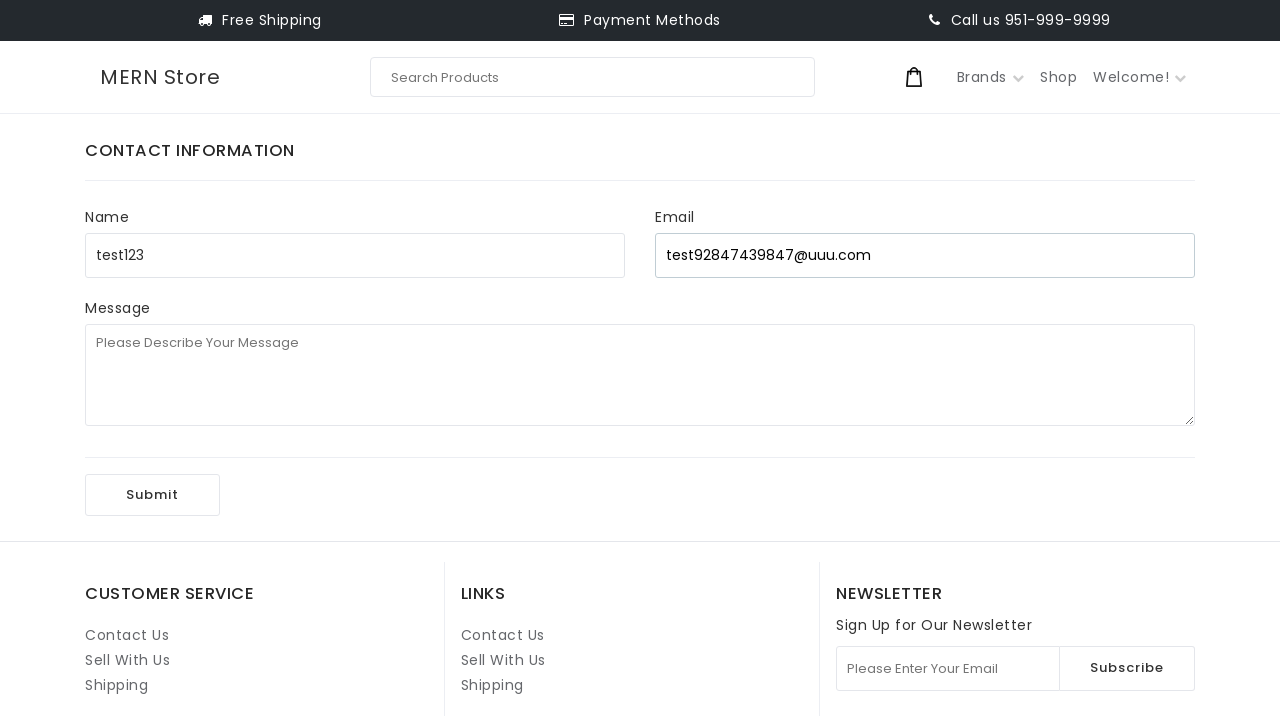

Clicked message field at (640, 375) on internal:attr=[placeholder="Please Describe Your Message"i]
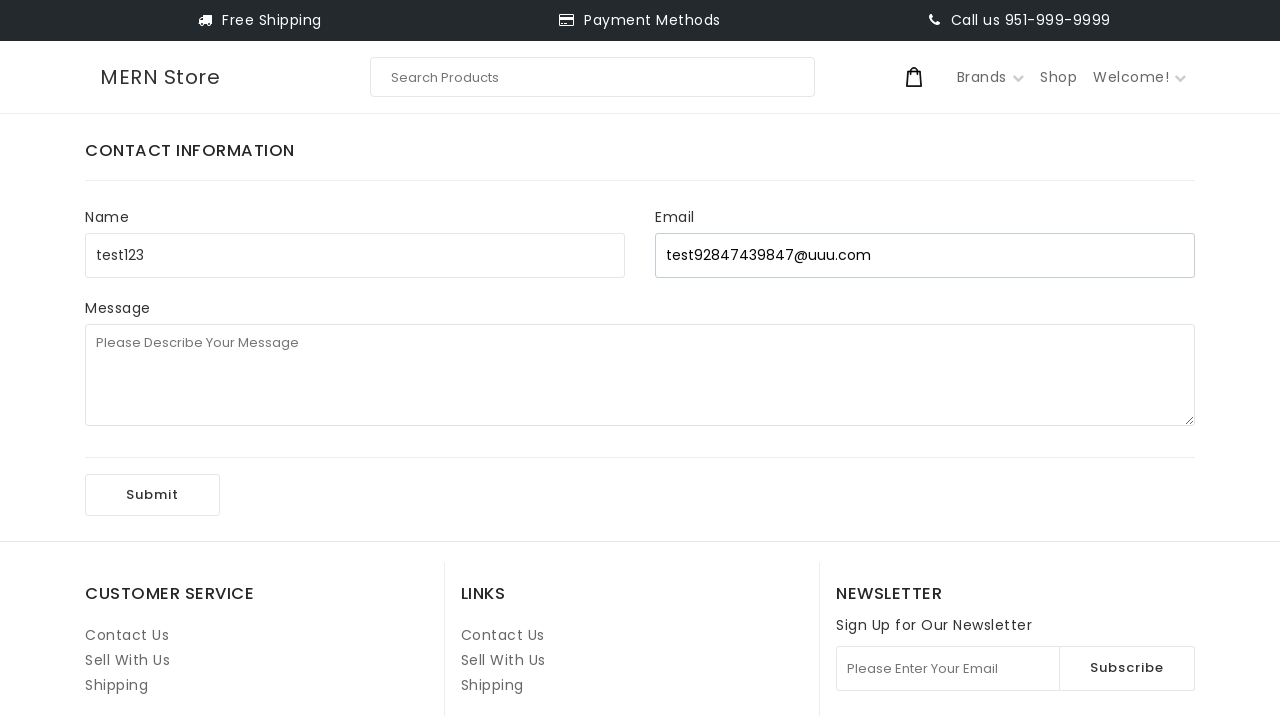

Filled message field with '1st playwright test' on internal:attr=[placeholder="Please Describe Your Message"i]
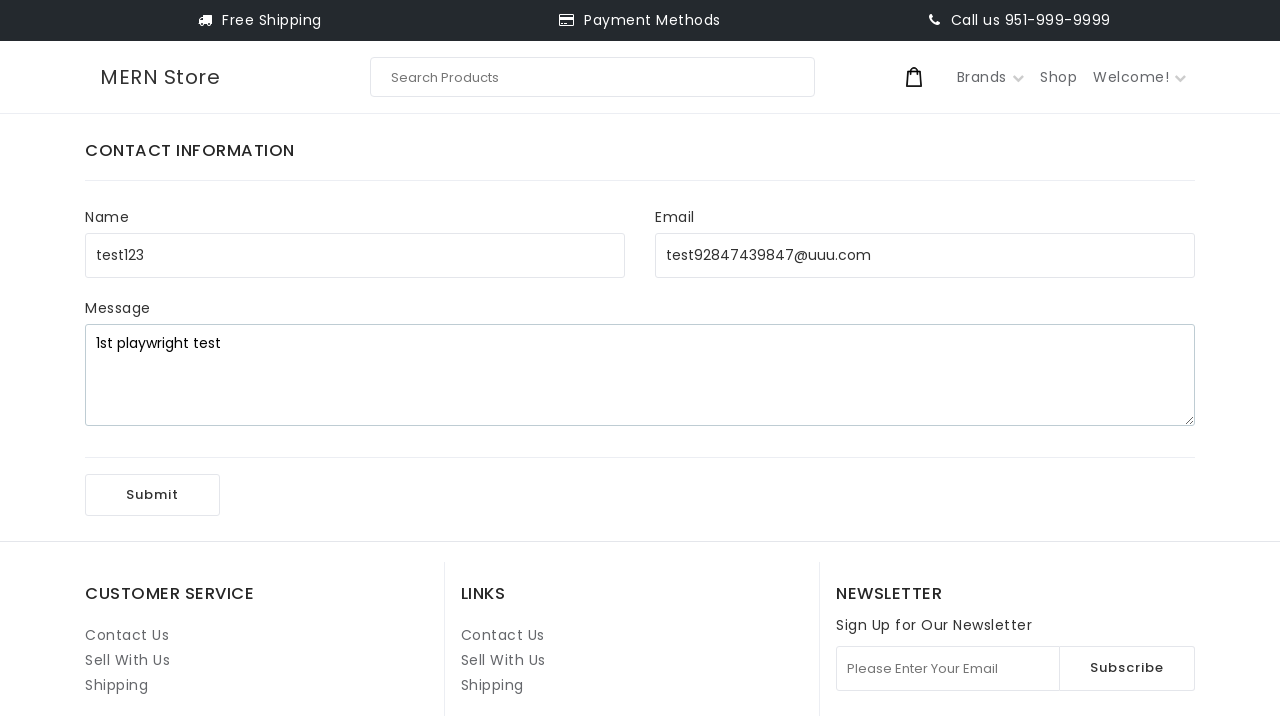

Clicked Submit button to submit contact form at (152, 495) on internal:role=button[name="Submit"i]
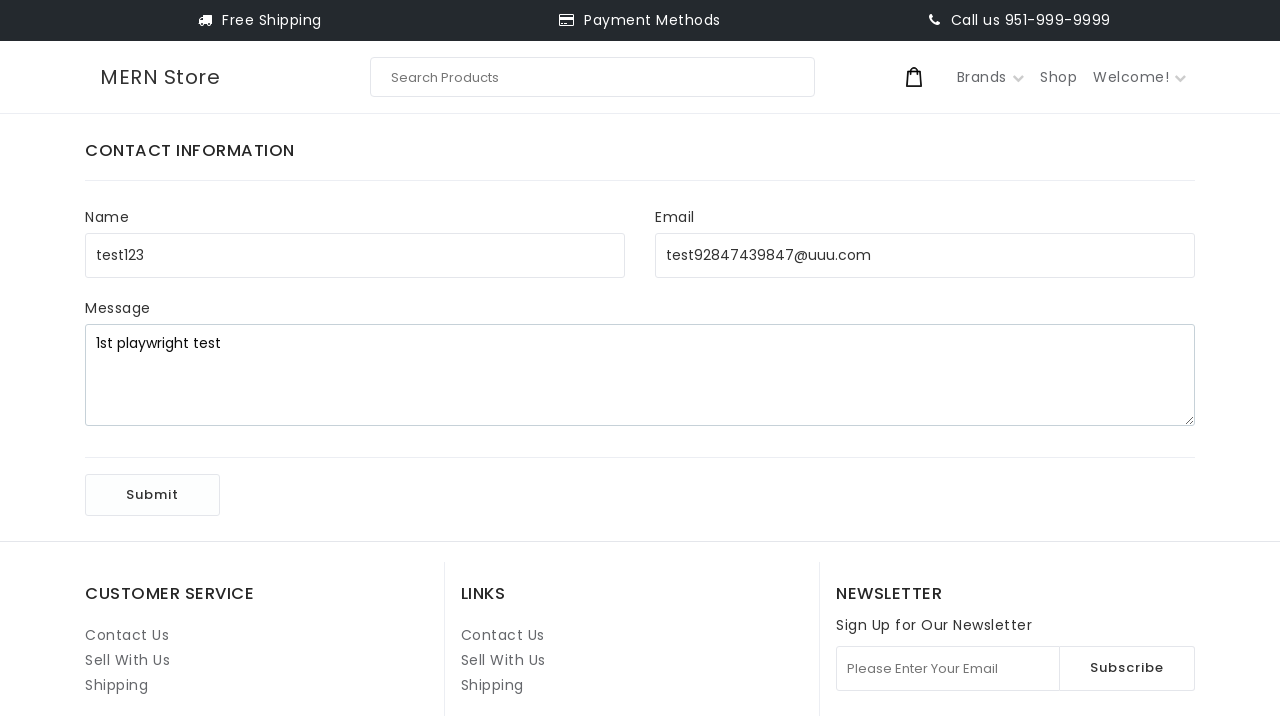

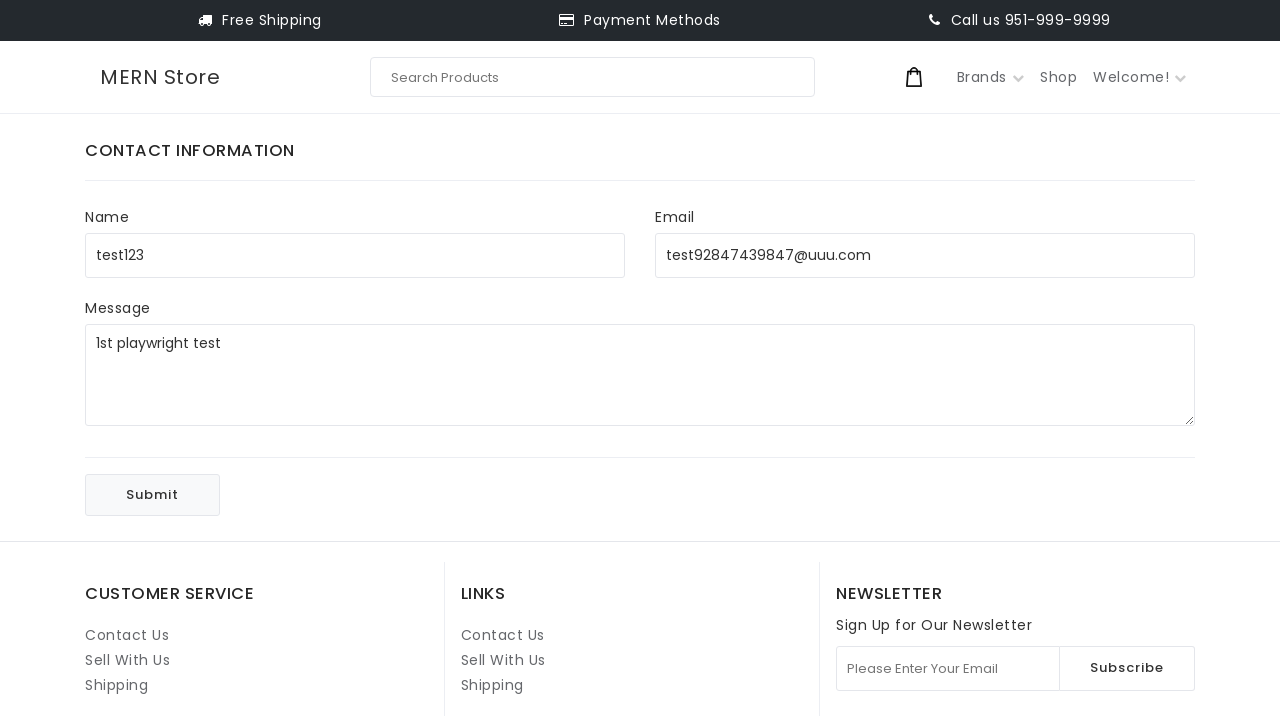